Tests auto-suggest functionality by typing in an autocomplete input field, waiting for suggestions to appear, and selecting a specific option from the dropdown list.

Starting URL: https://rahulshettyacademy.com/AutomationPractice/

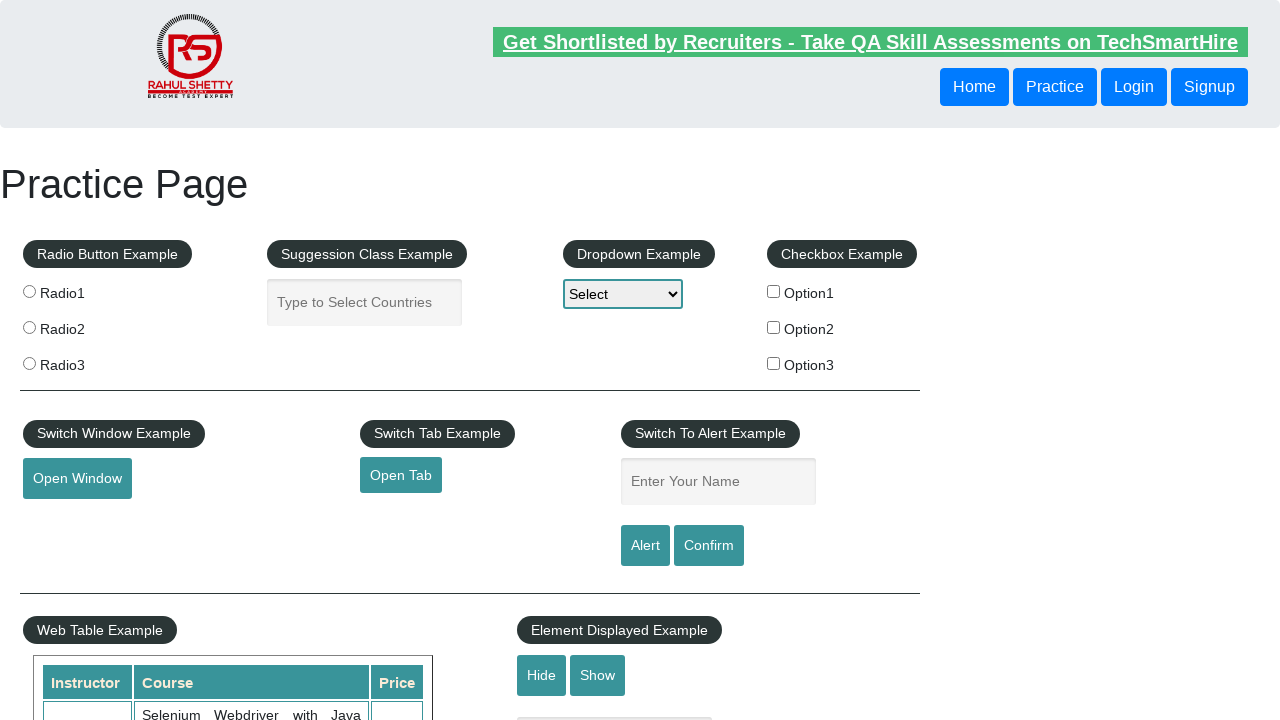

Filled autocomplete input with 'ar' to trigger suggestions on xpath=//input[@id='autocomplete']
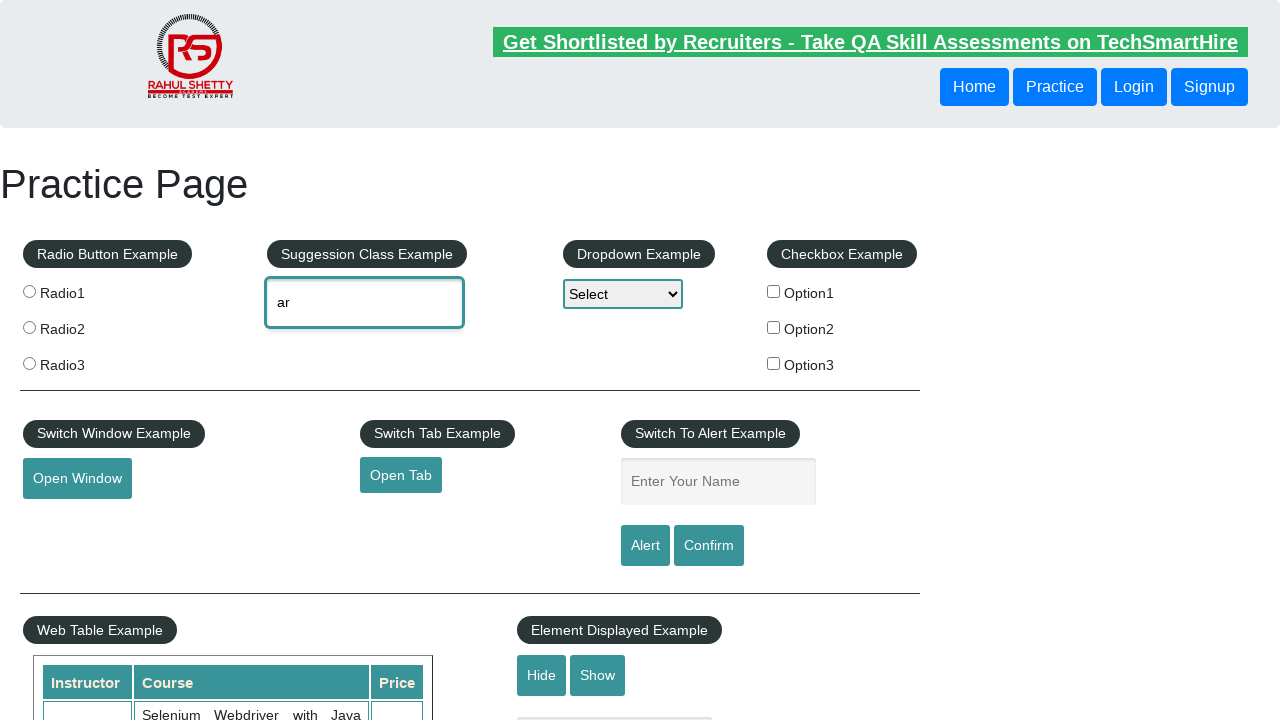

Autocomplete suggestions appeared
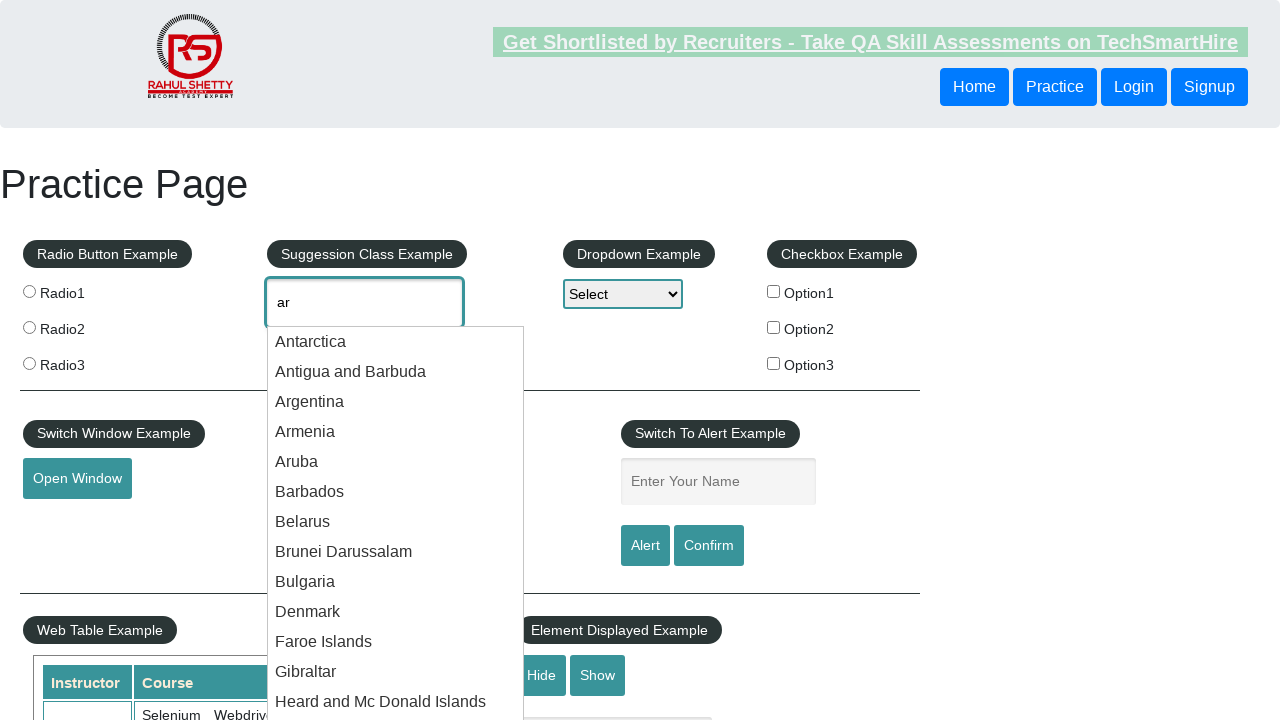

Retrieved all country option elements from dropdown
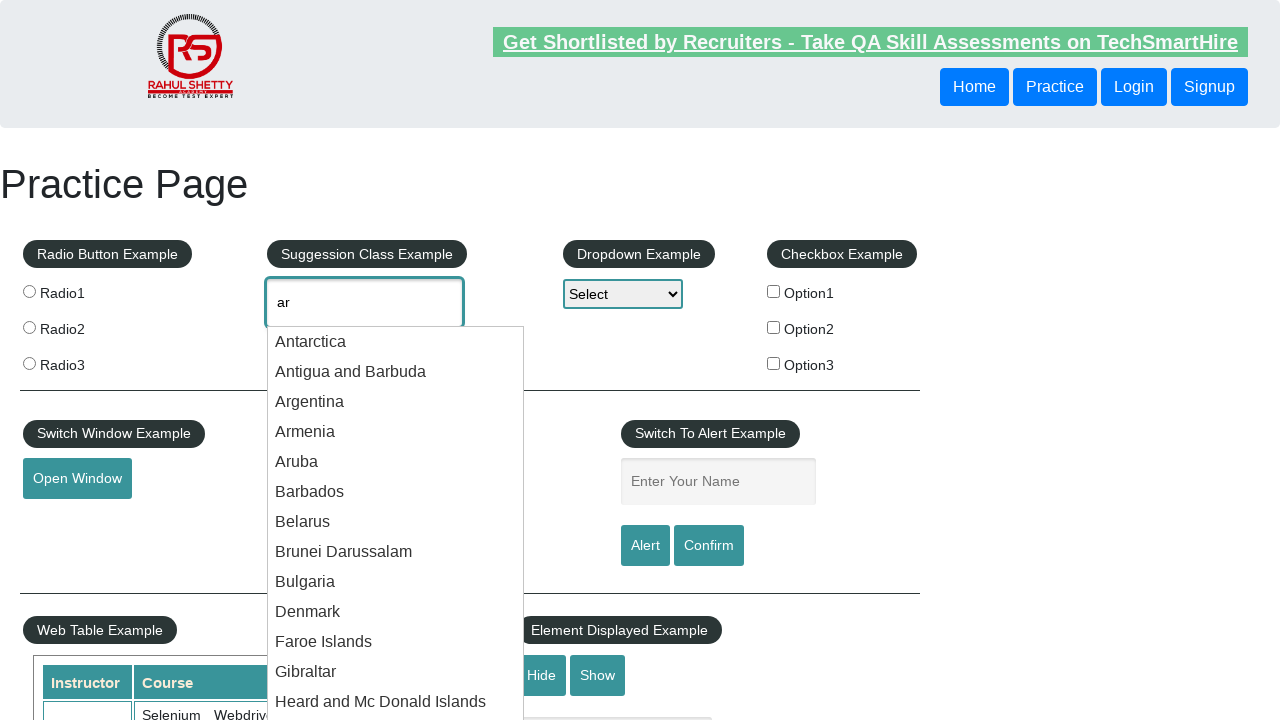

Clicked on 'Denmark' option from autocomplete suggestions at (396, 612) on xpath=//li[@class='ui-menu-item']/div >> nth=9
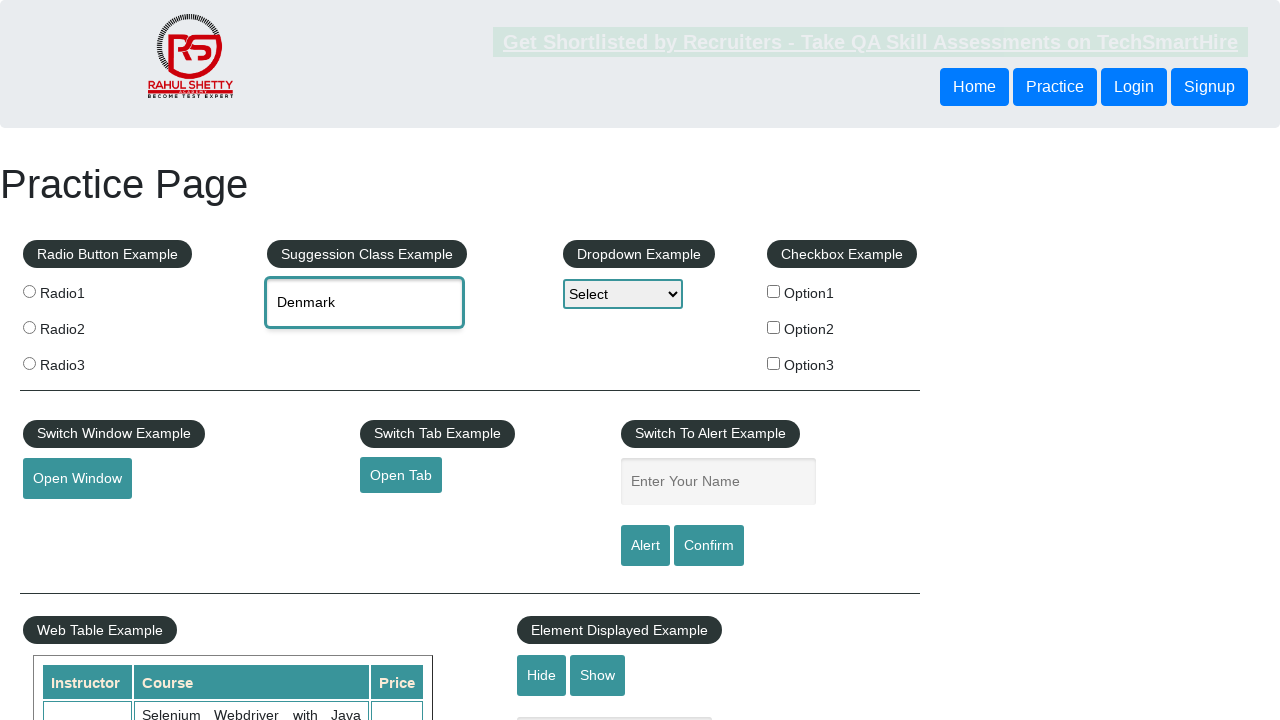

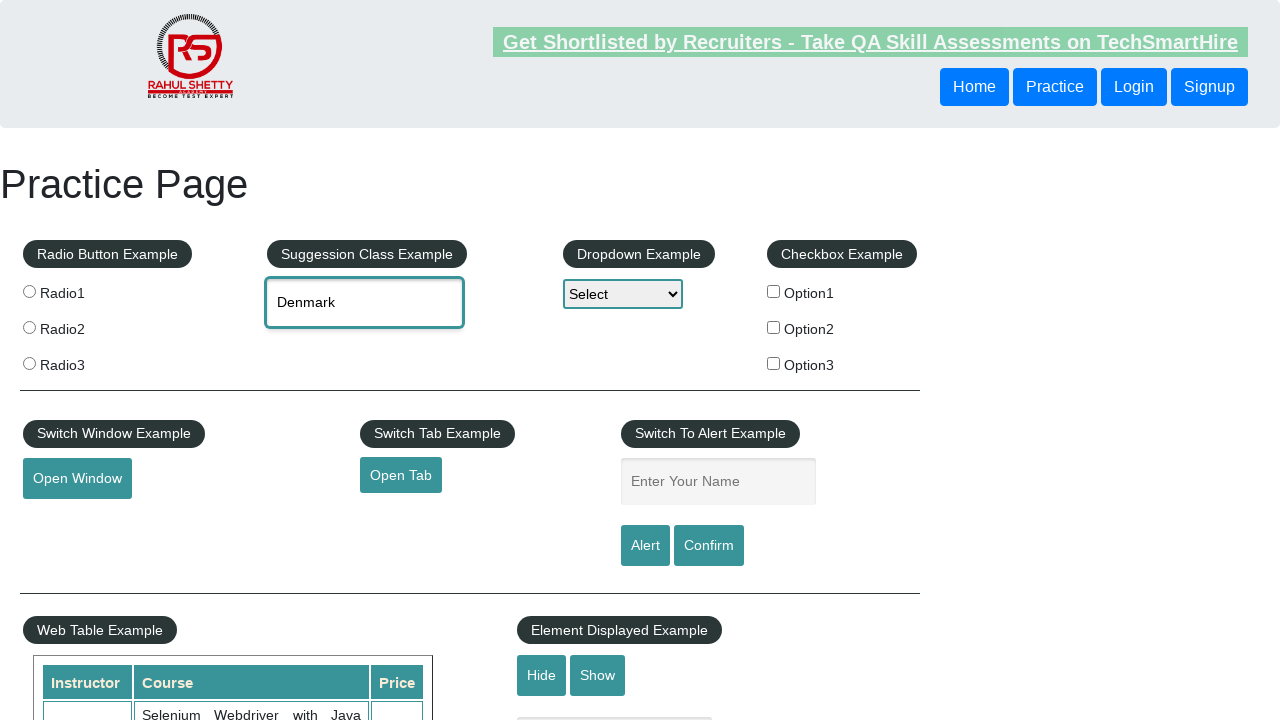